Fills out a practice registration form on demoqa.com with personal information including first name, last name, email, phone number, date of birth, and current address.

Starting URL: https://demoqa.com/automation-practice-form

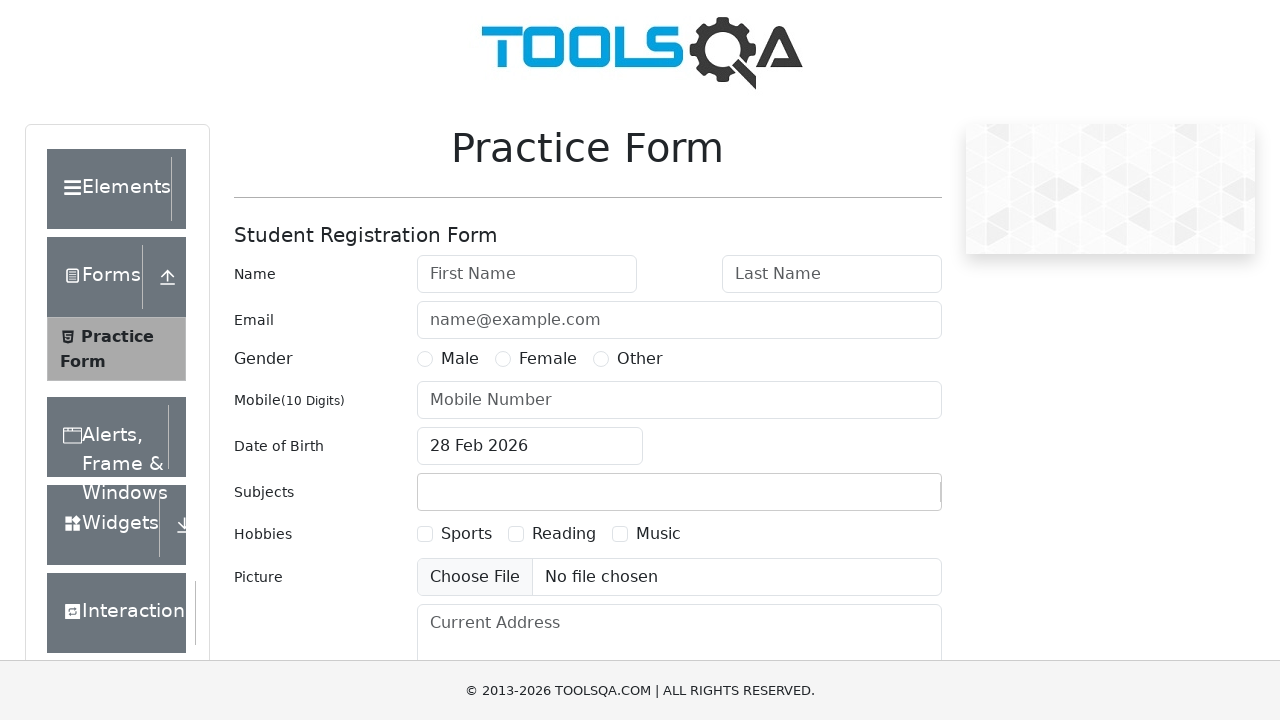

Filled first name field with 'Harika' on #firstName
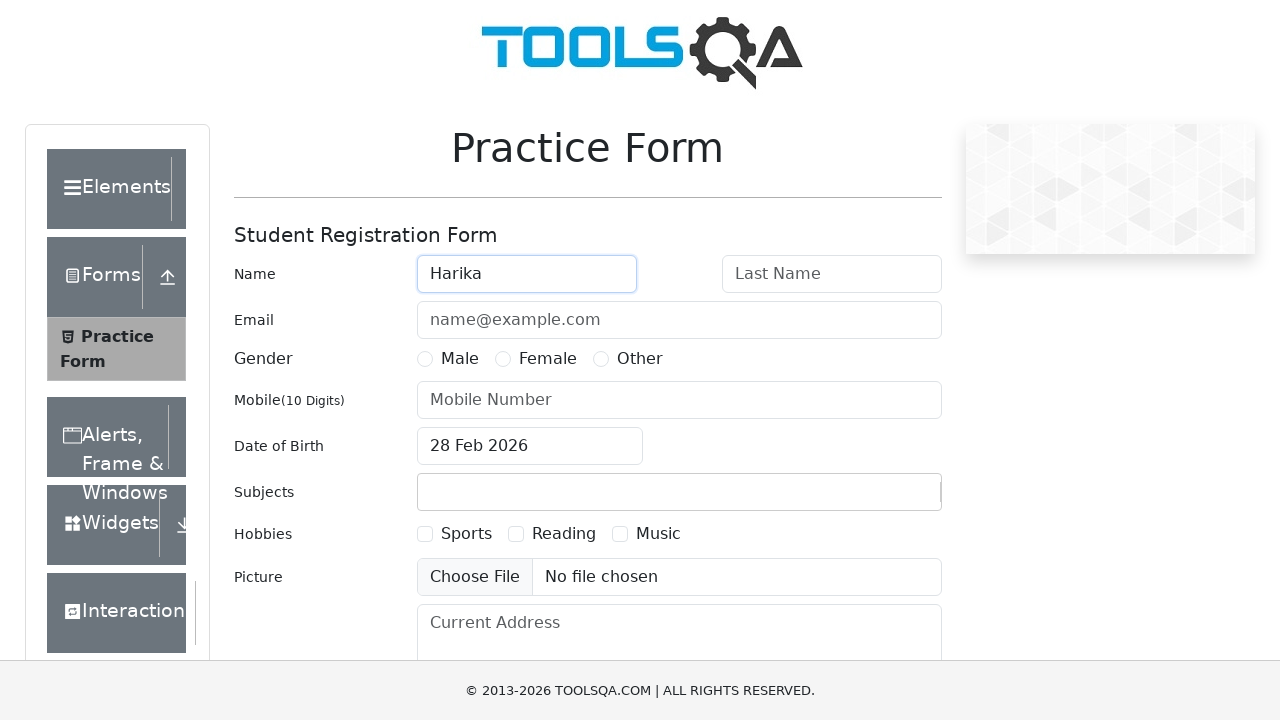

Filled last name field with 'anam' on #lastName
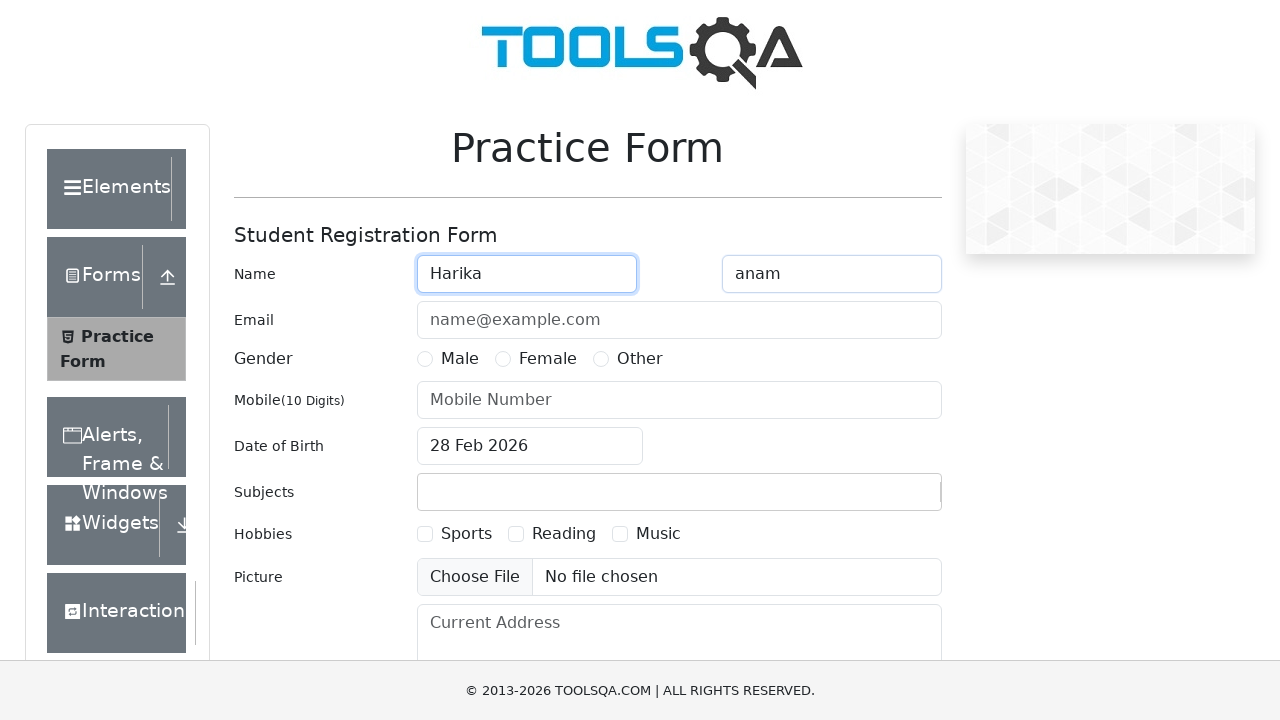

Filled email field with 'anamharika2662@gmail.com' on #userEmail
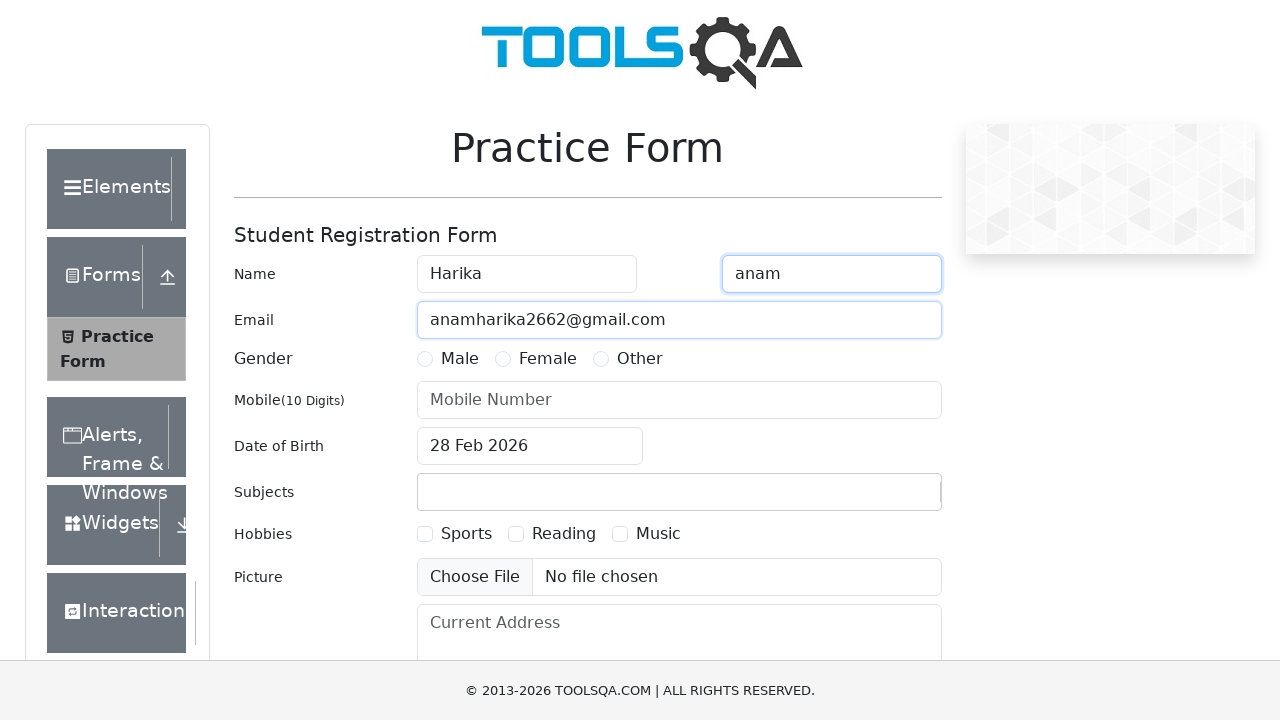

Filled phone number field with '8790302662' on #userNumber
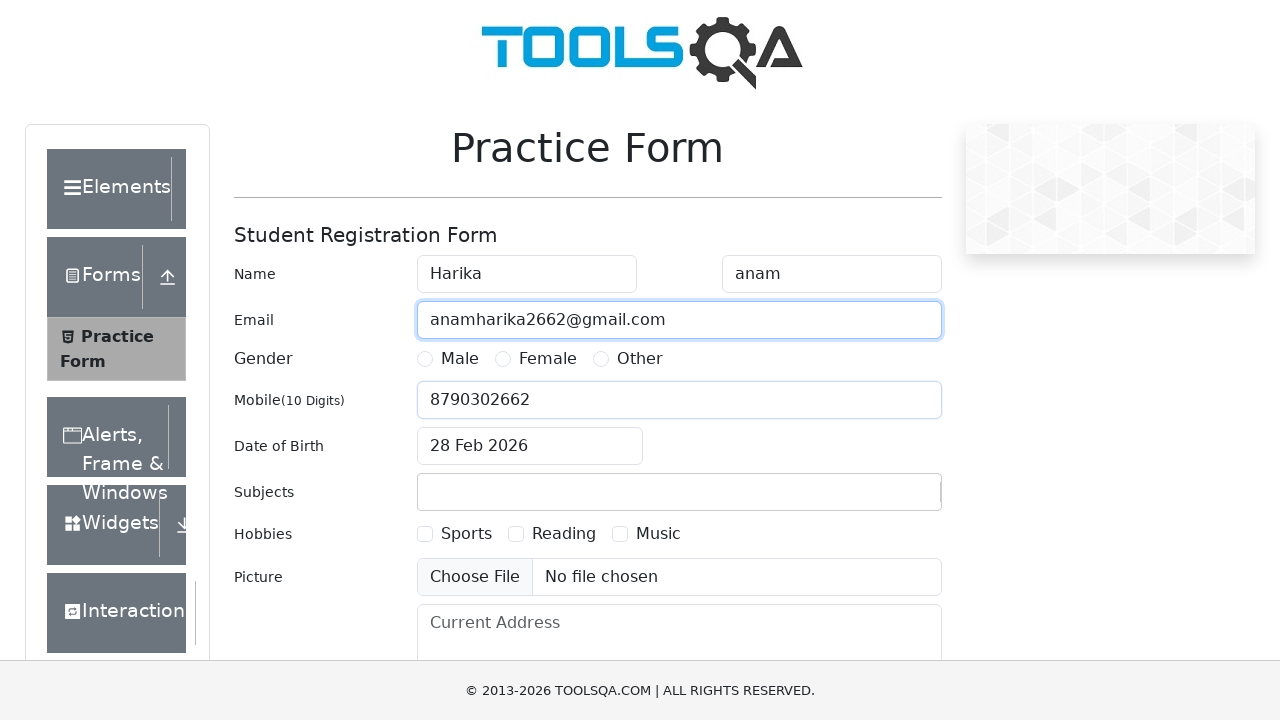

Filled date of birth field with '25/10/1996' on #dateOfBirthInput
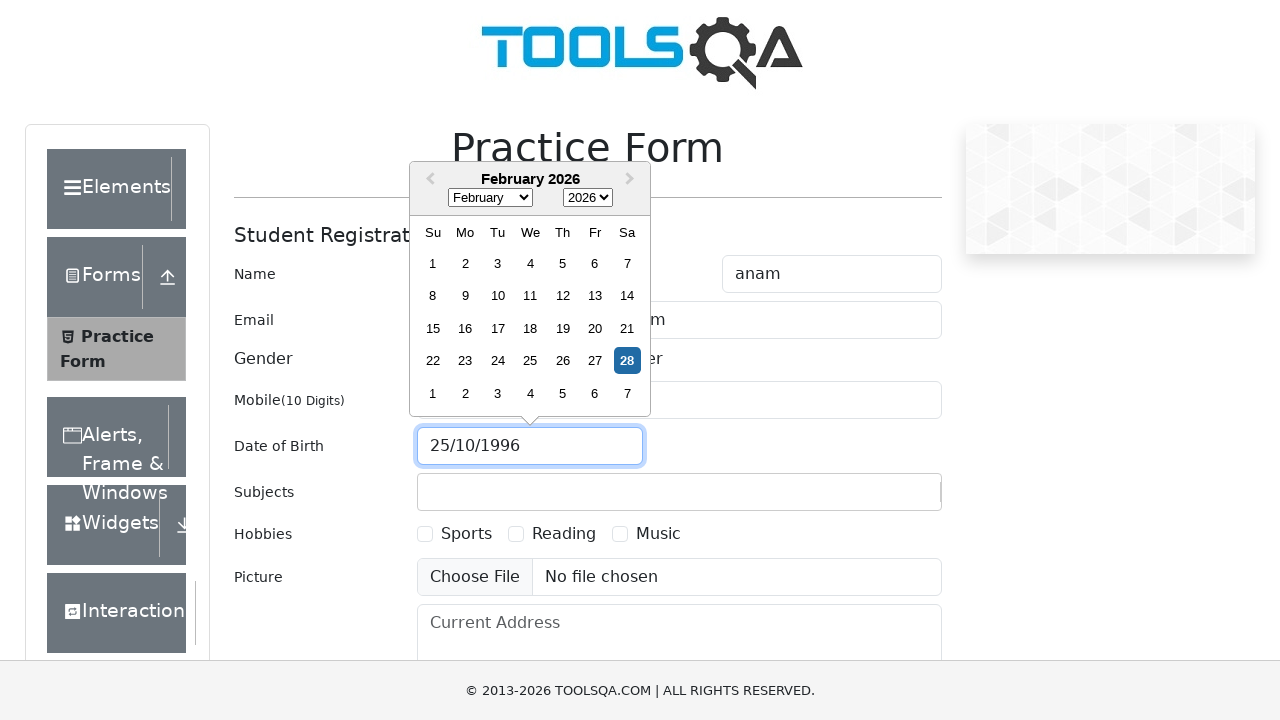

Filled current address field with 'mainkonda road' on #currentAddress
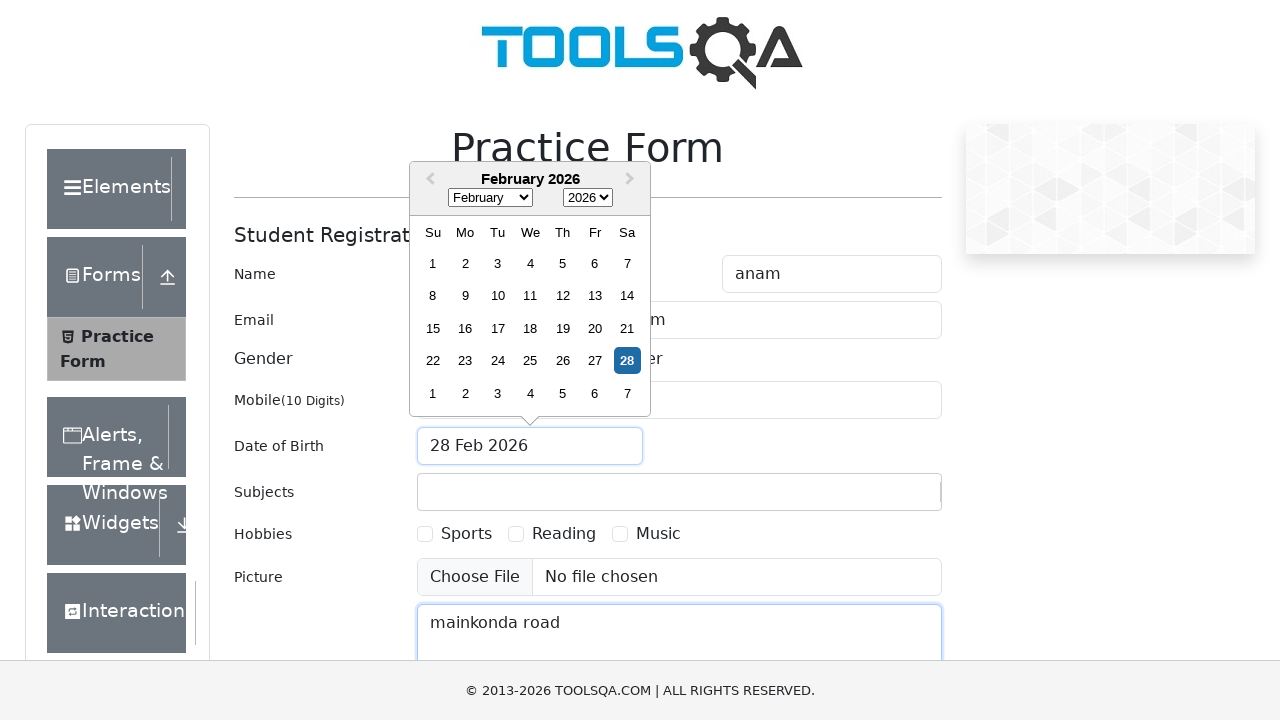

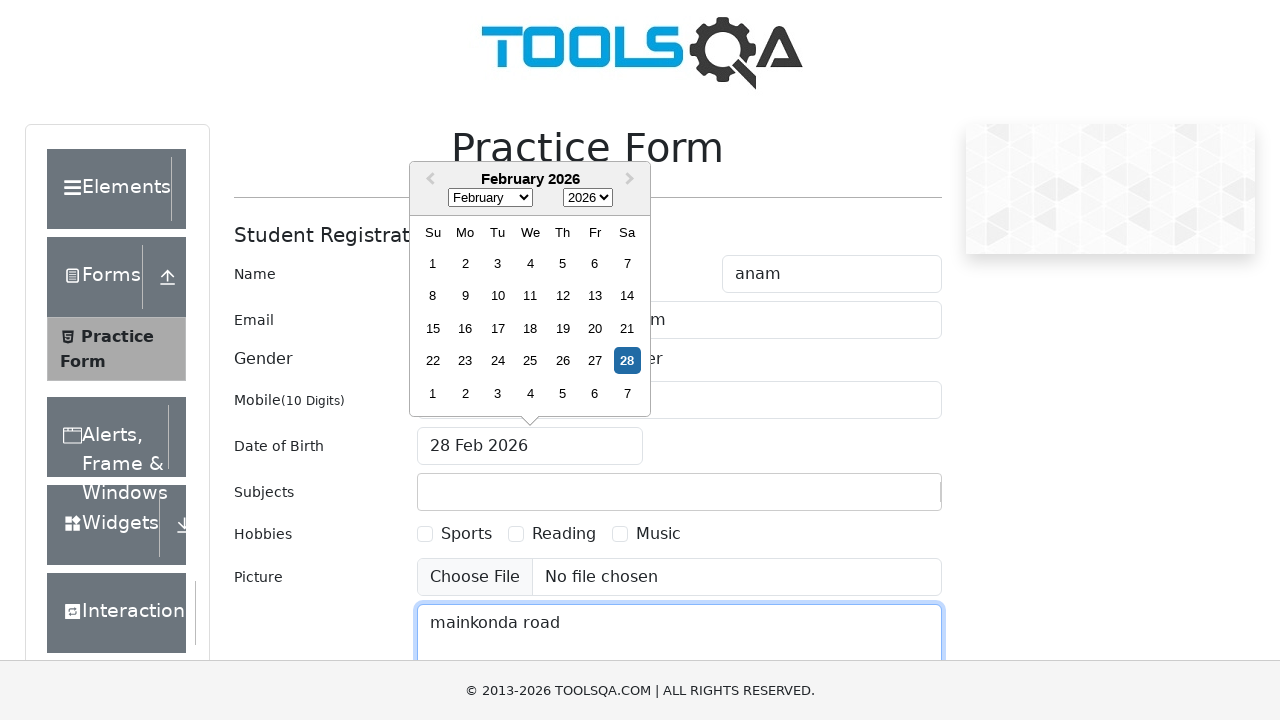